Tests that new items are appended to the bottom of the list by creating 3 items

Starting URL: https://demo.playwright.dev/todomvc

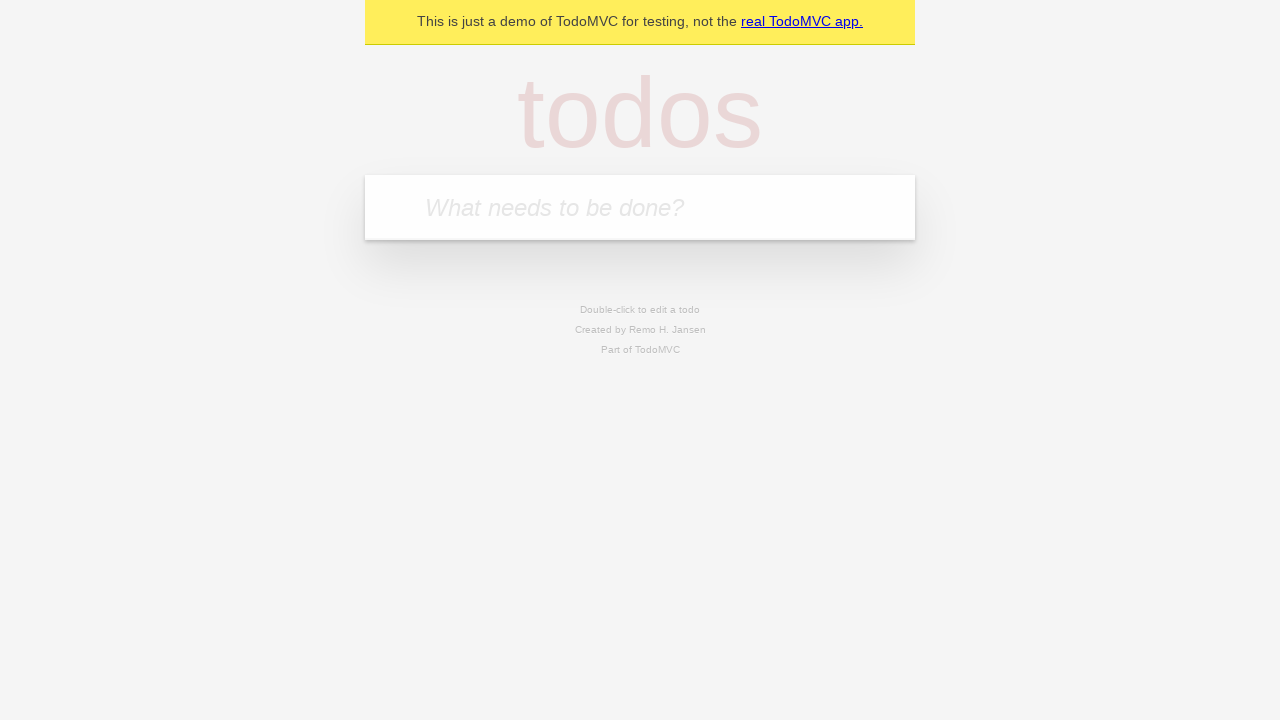

Filled new todo input with 'buy some cheese' on .new-todo
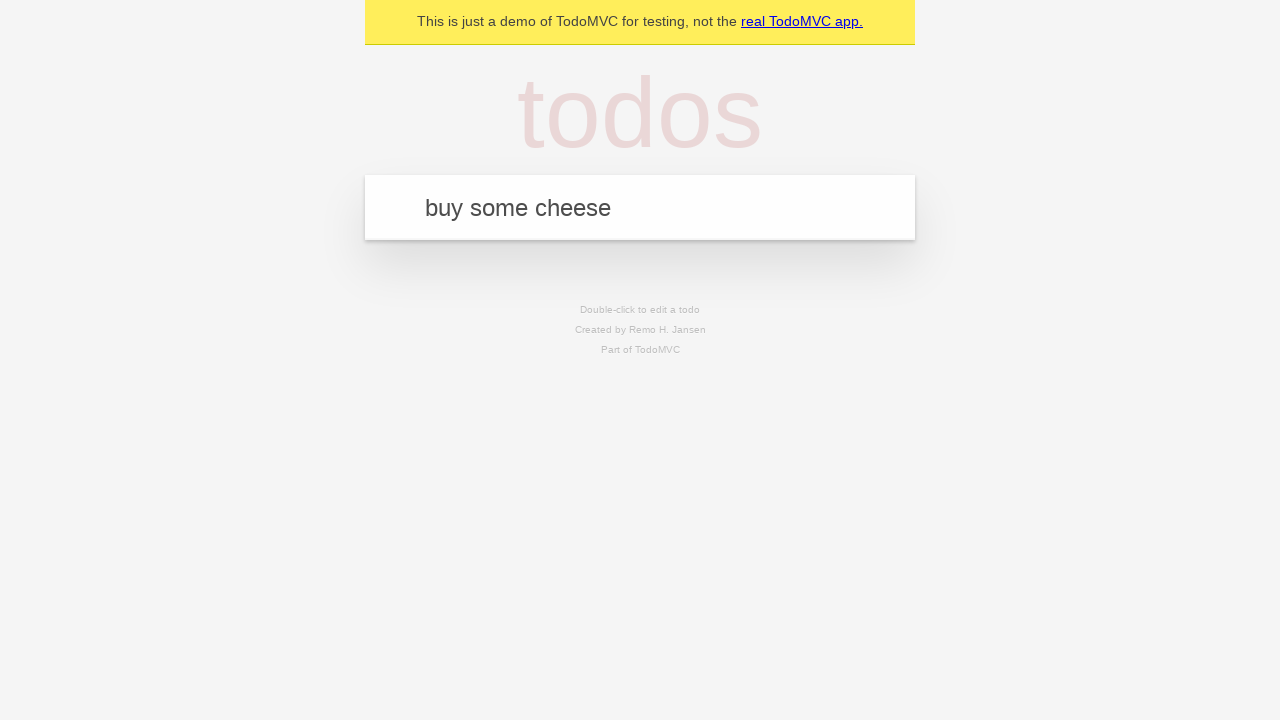

Pressed Enter to create first todo item on .new-todo
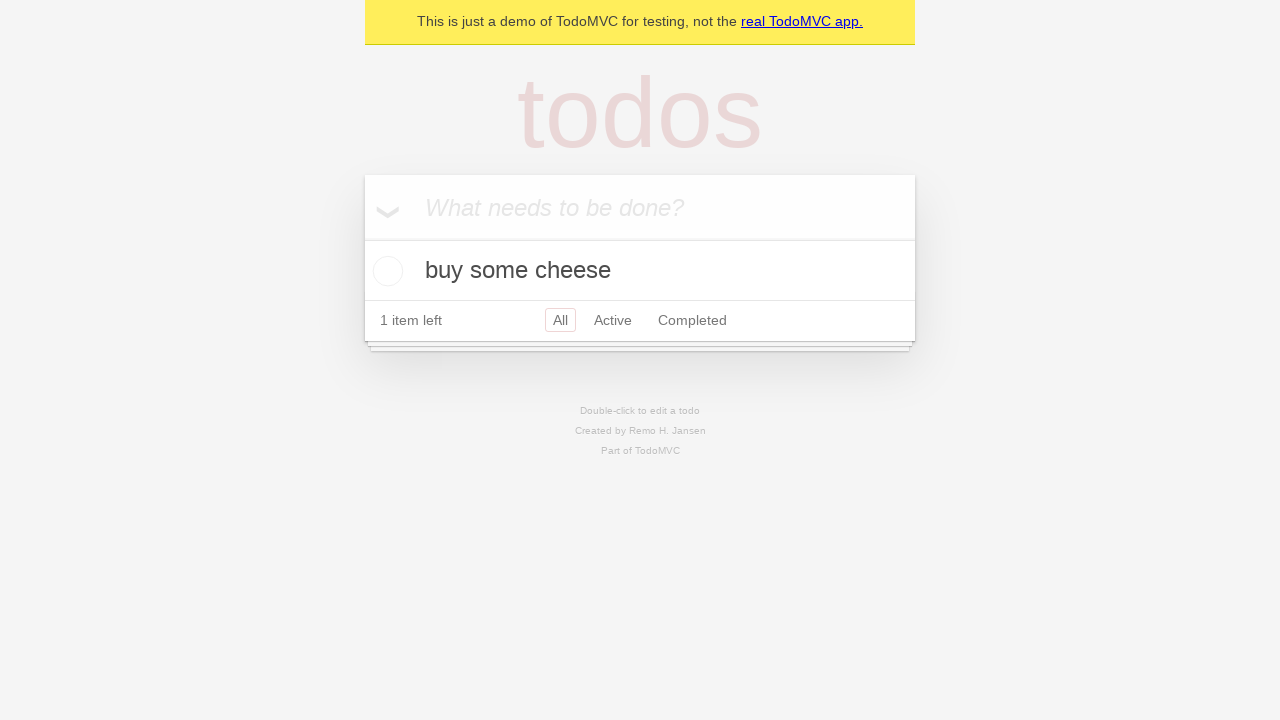

Filled new todo input with 'feed the cat' on .new-todo
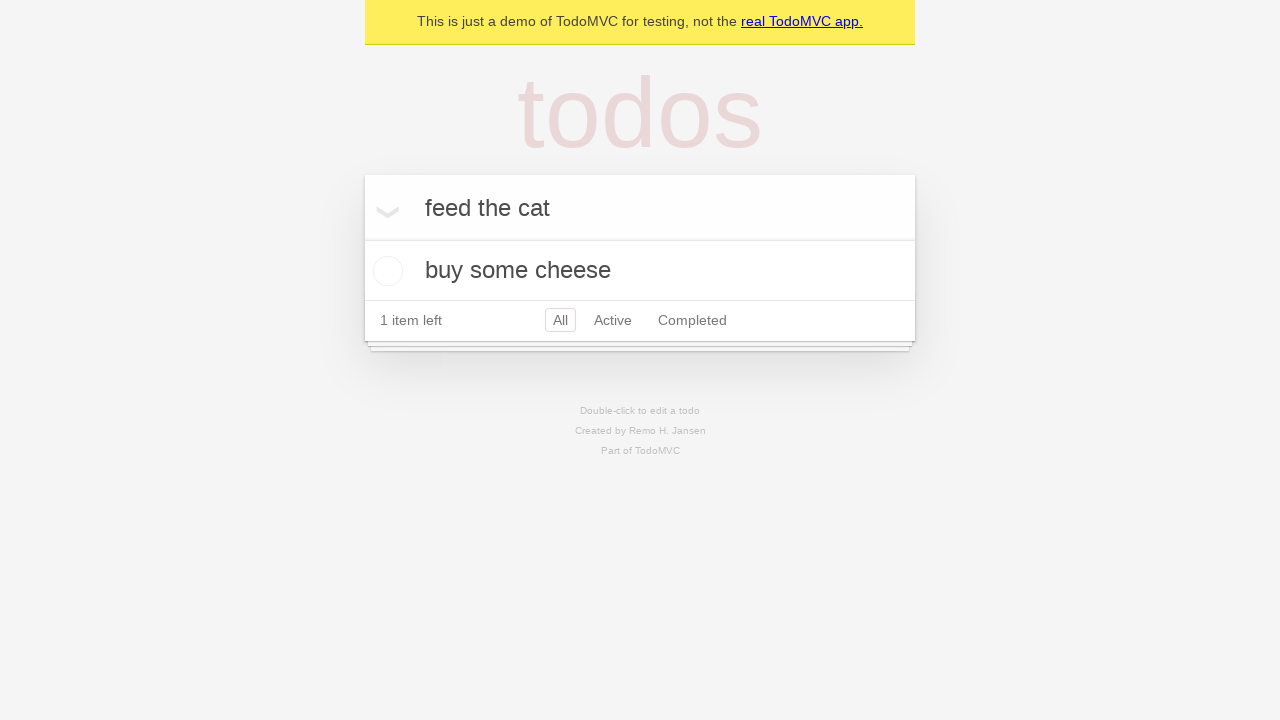

Pressed Enter to create second todo item on .new-todo
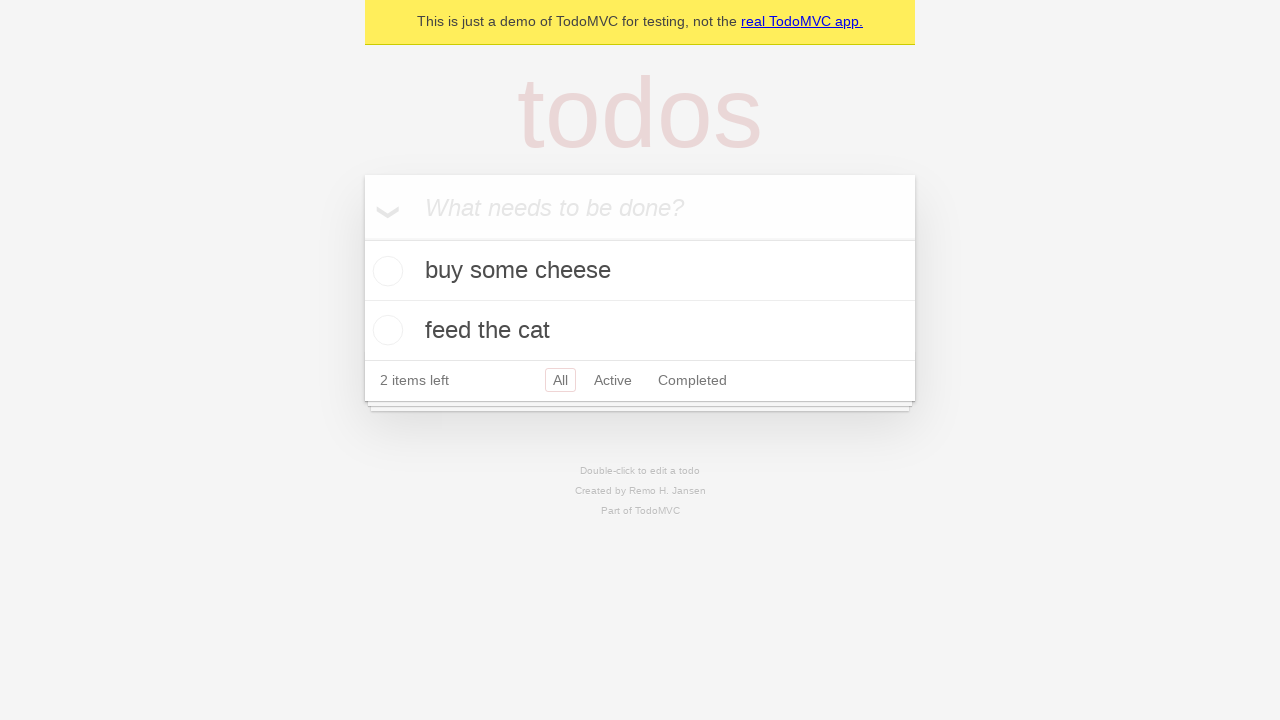

Filled new todo input with 'book a doctors appointment' on .new-todo
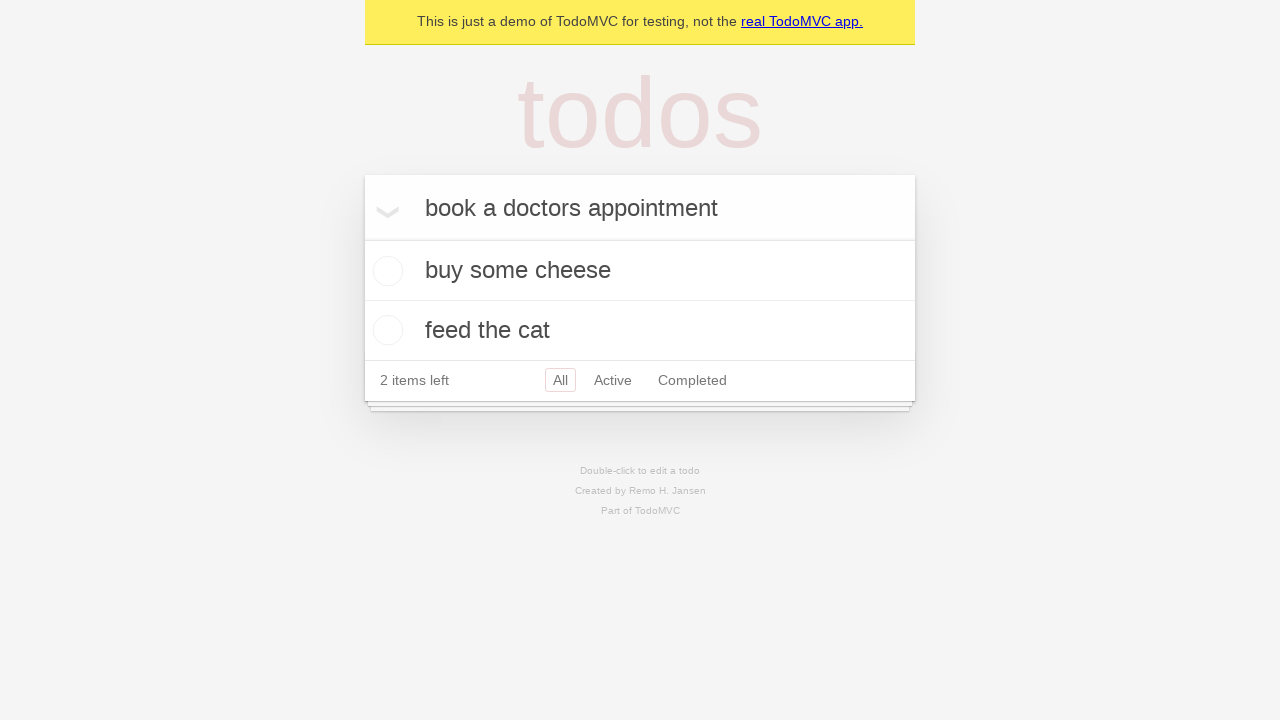

Pressed Enter to create third todo item on .new-todo
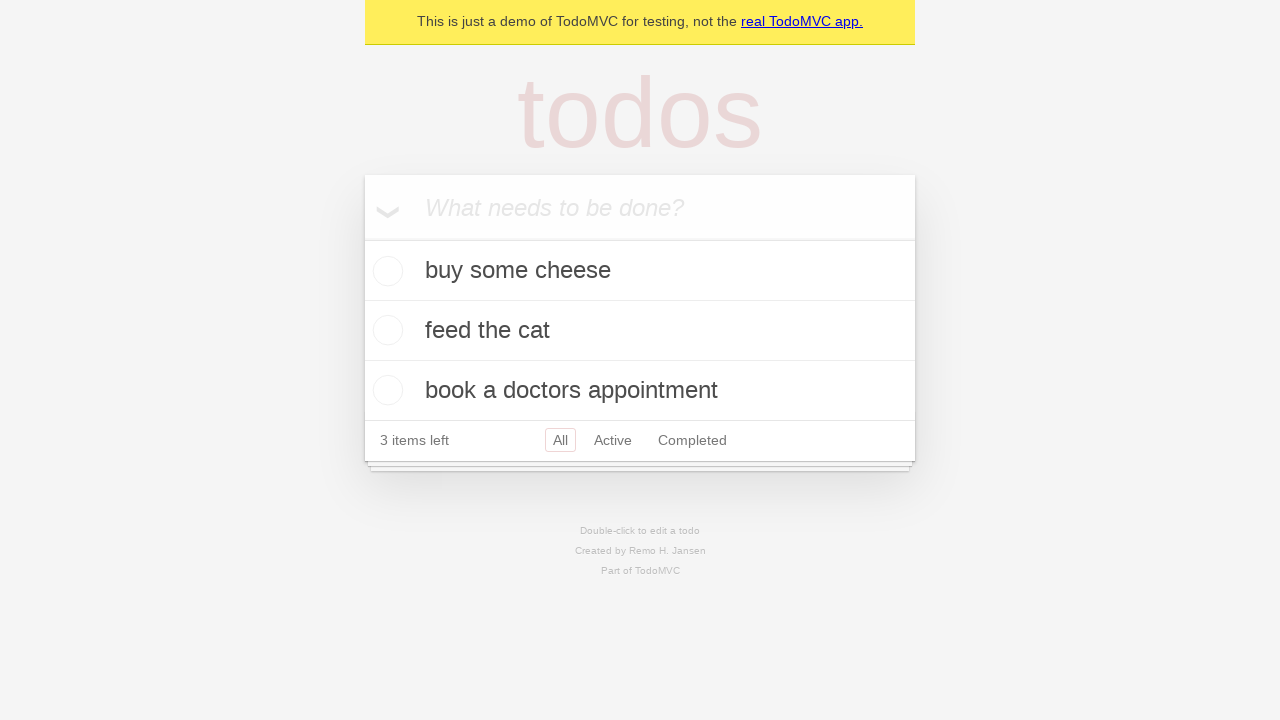

Todo count element loaded, confirming all 3 items were added to the list
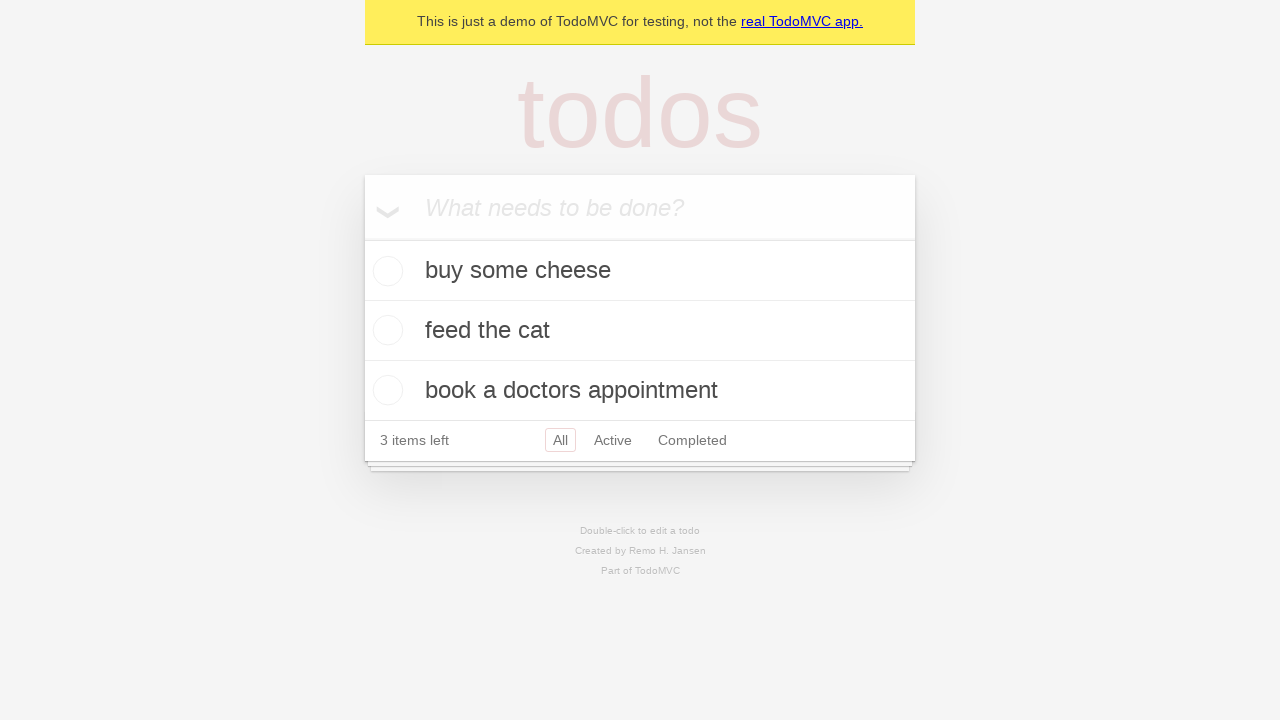

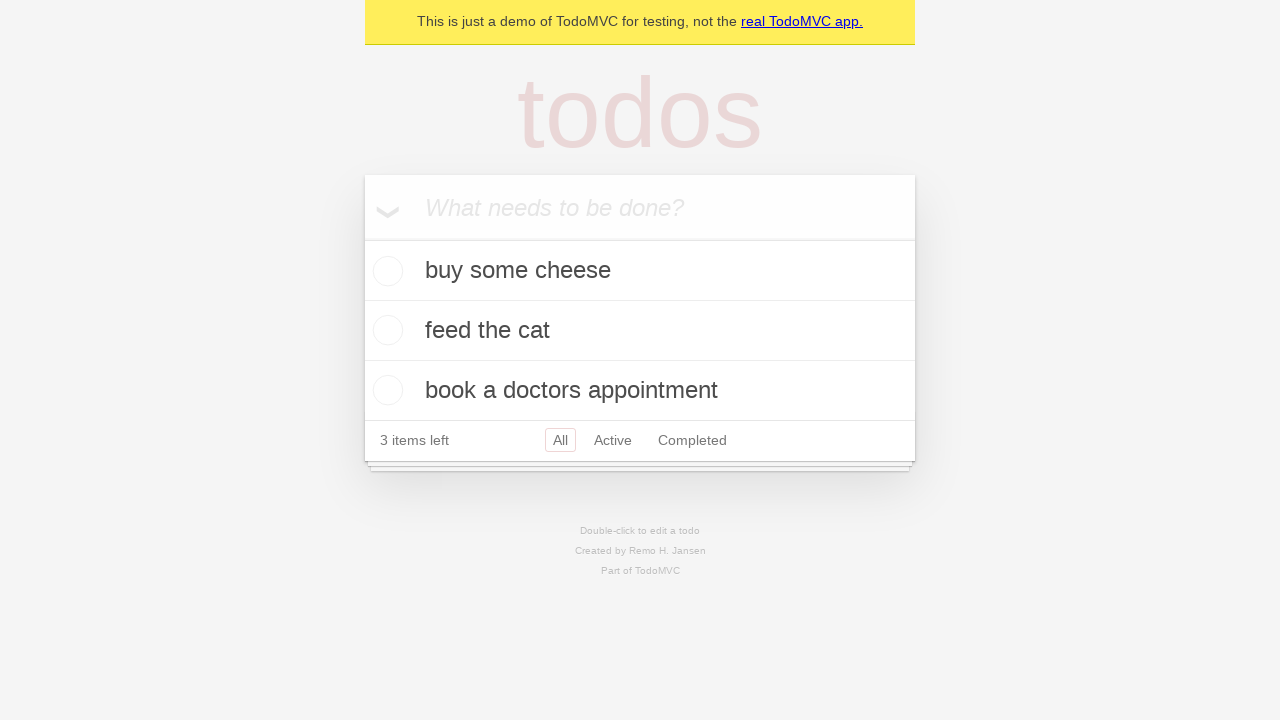